Tests drag and drop functionality by dragging an element onto a droppable target within an iframe, then navigates to the Draggable page

Starting URL: https://jqueryui.com/droppable/

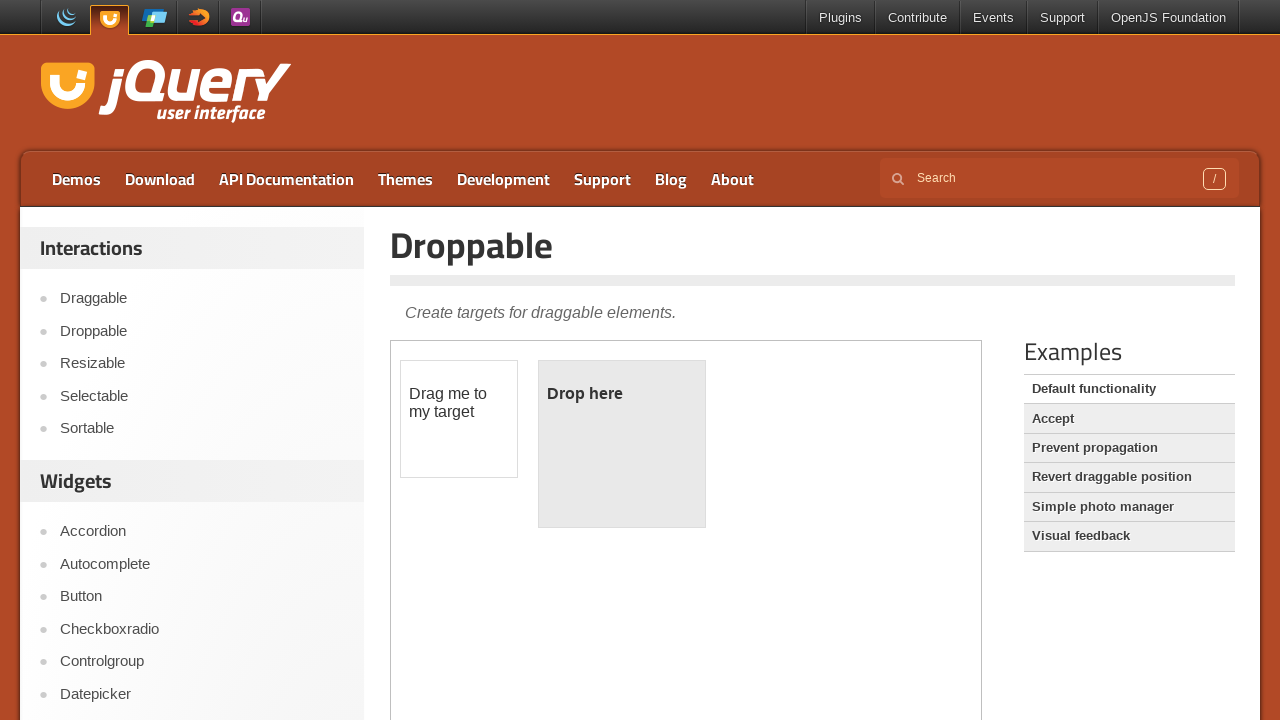

Located demo iframe
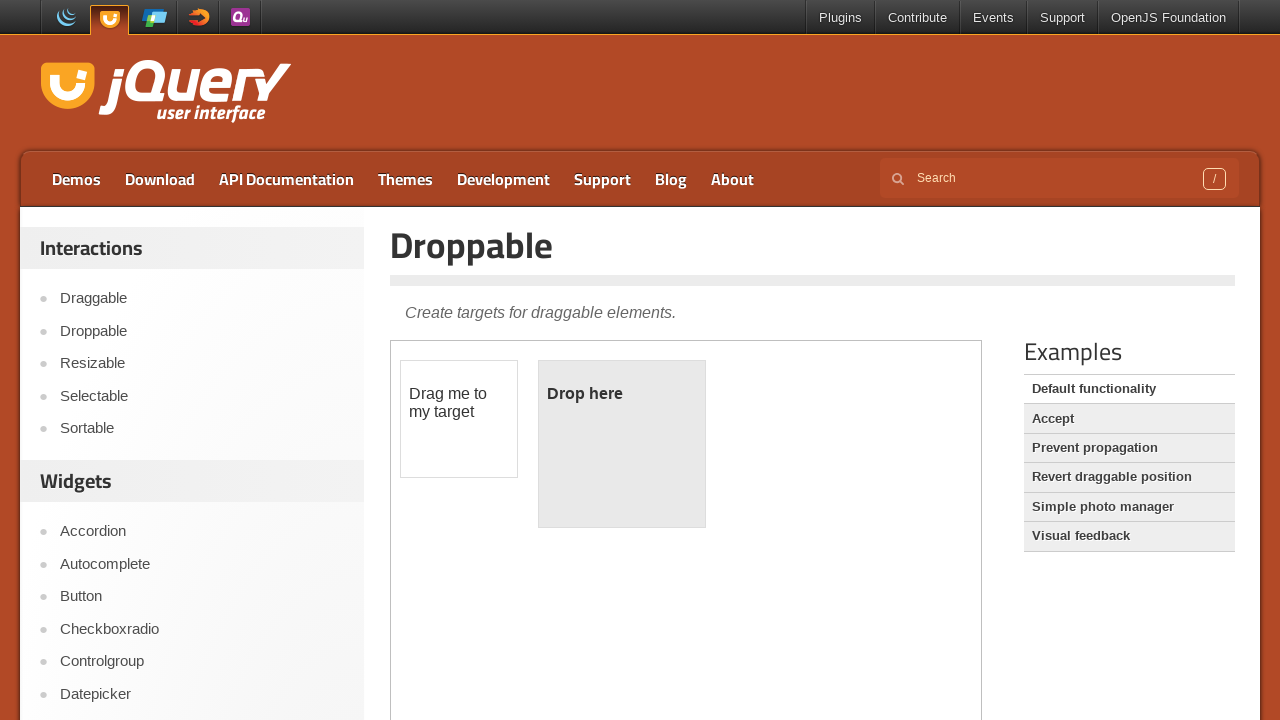

Located draggable source element
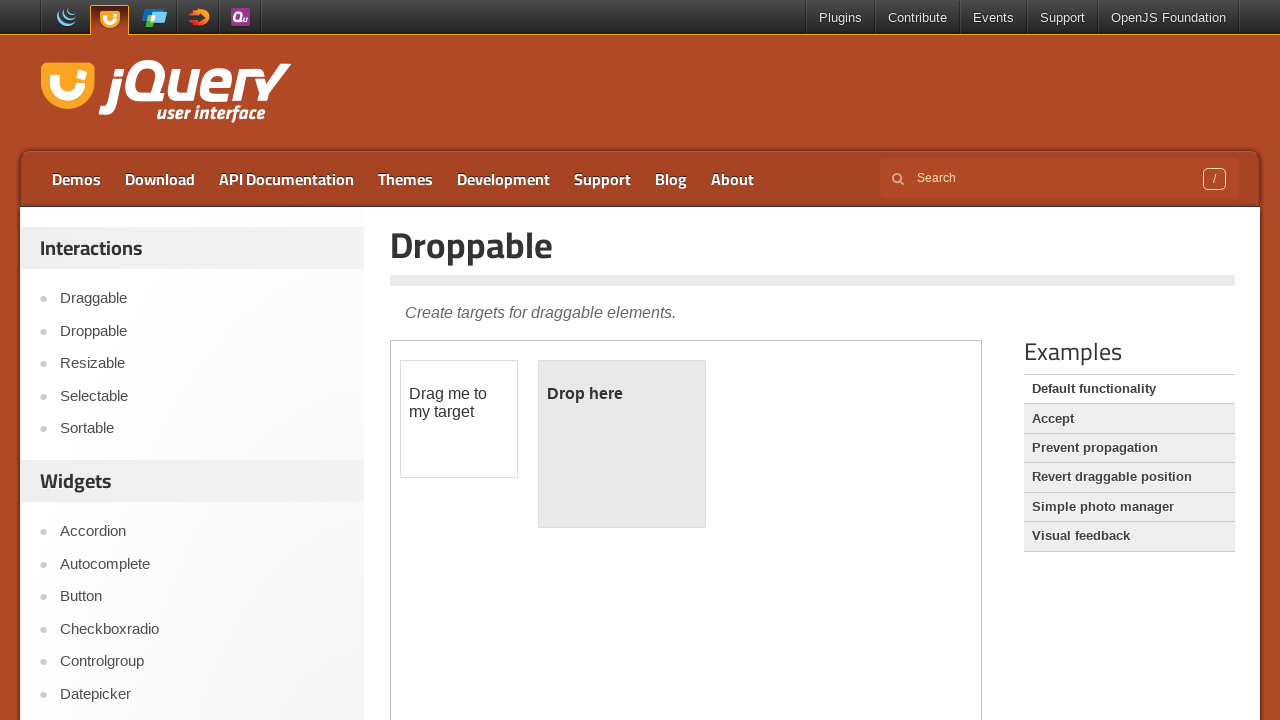

Located droppable target element
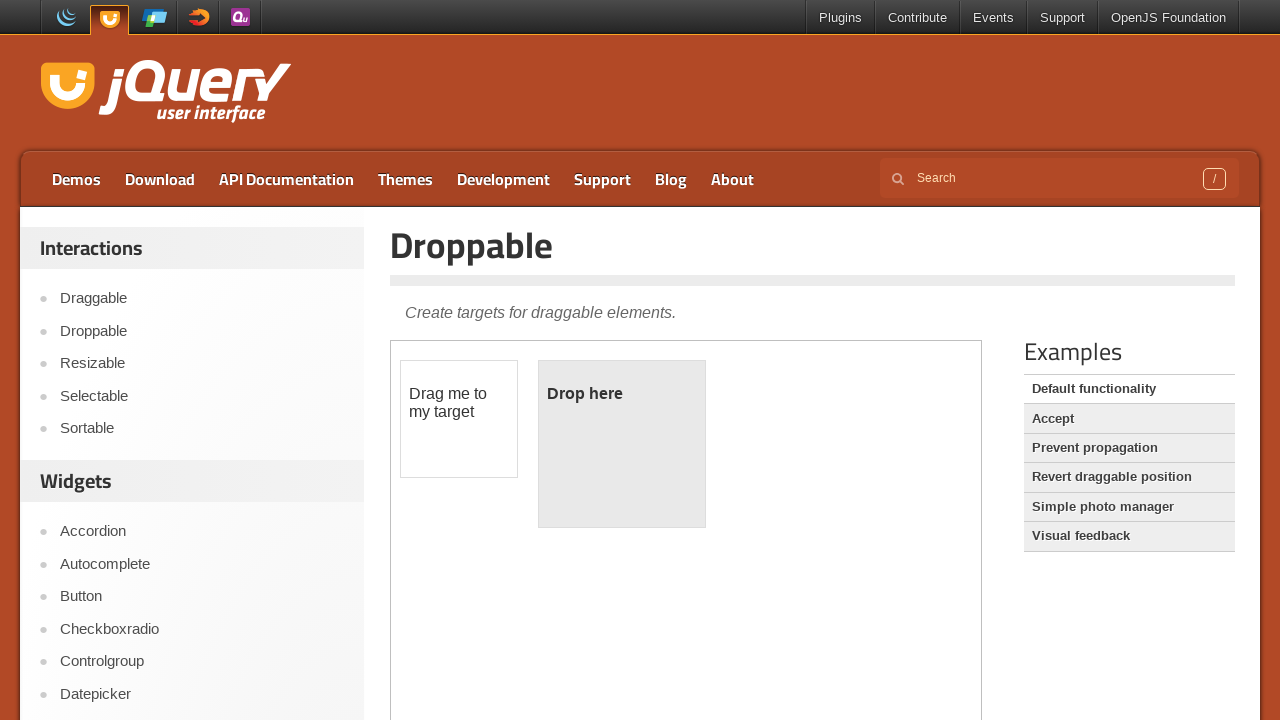

Dragged element onto droppable target at (622, 444)
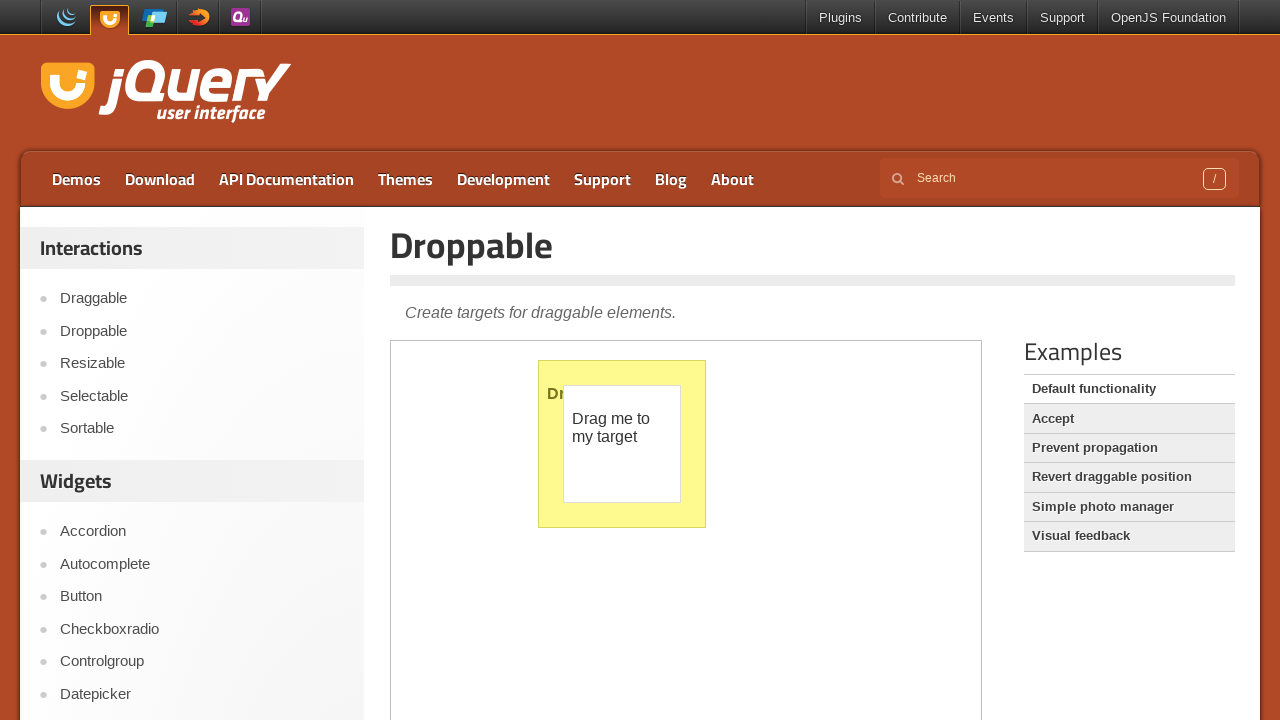

Clicked on Draggable link at (813, 311) on text=Draggable
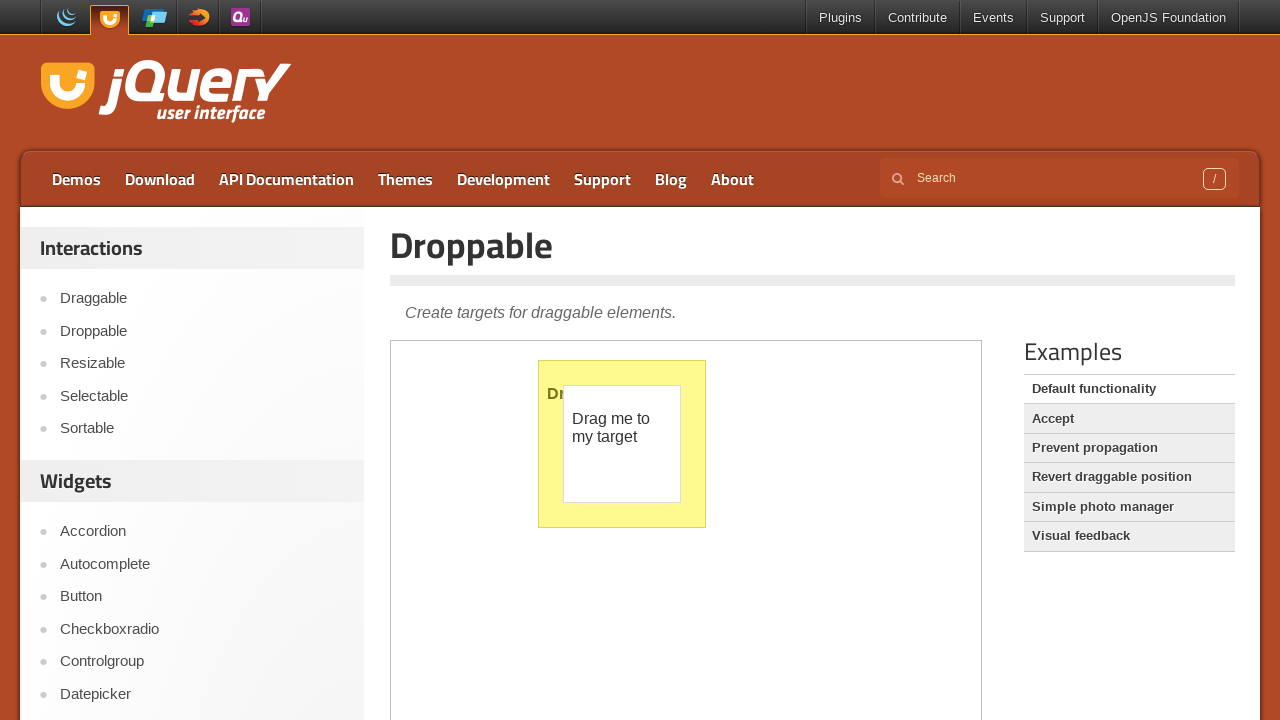

Draggable page navigation completed
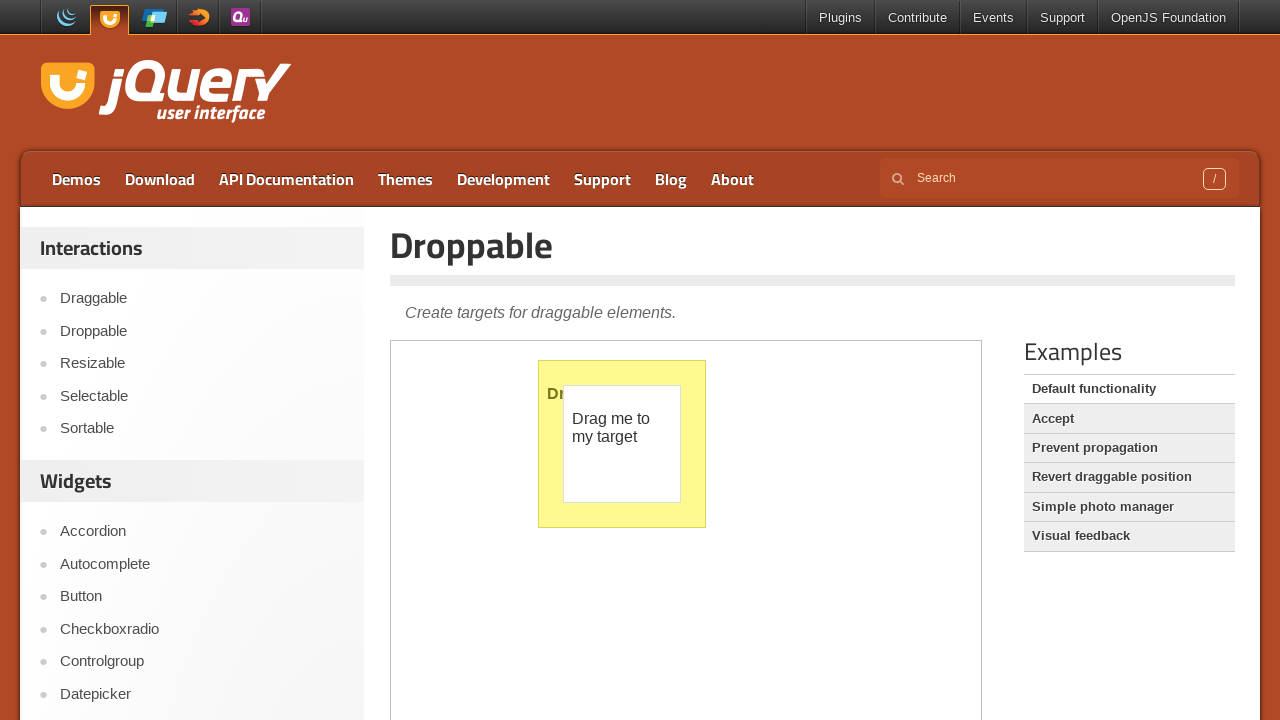

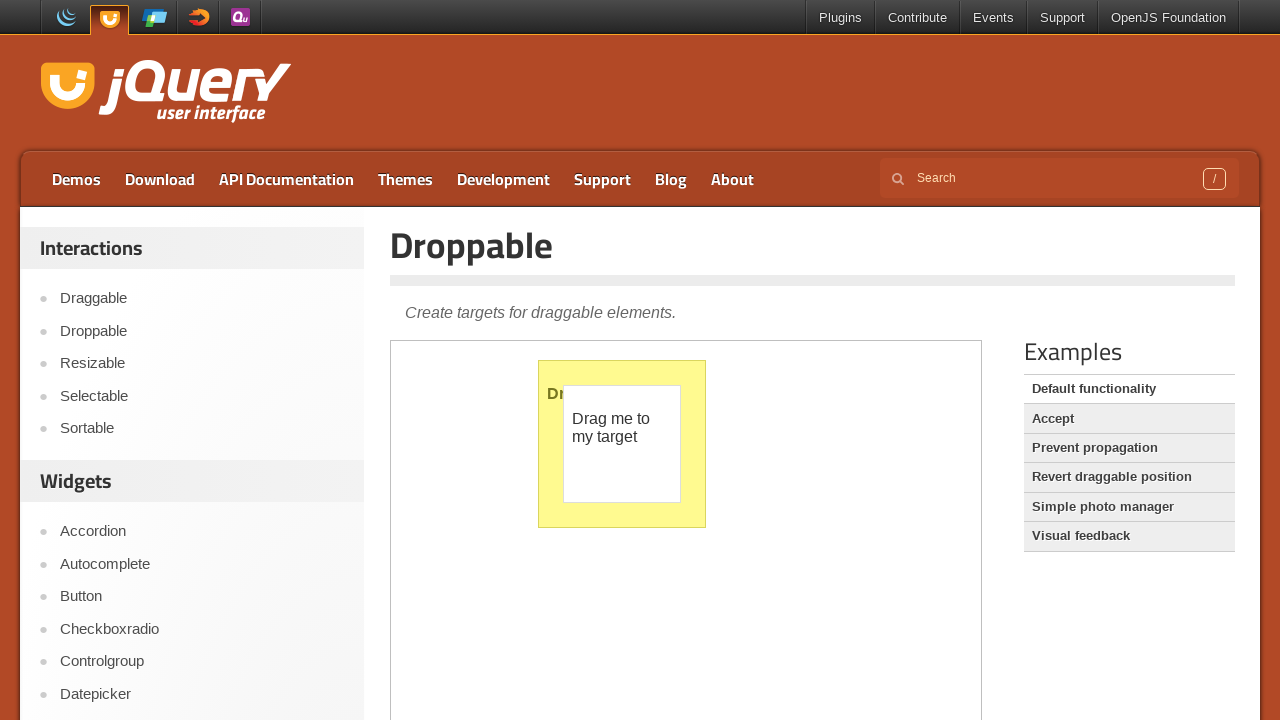